Tests adding a new todo item to a sample todo application by entering text in the input field and pressing Enter, then verifying the todo was added

Starting URL: https://lambdatest.github.io/sample-todo-app/

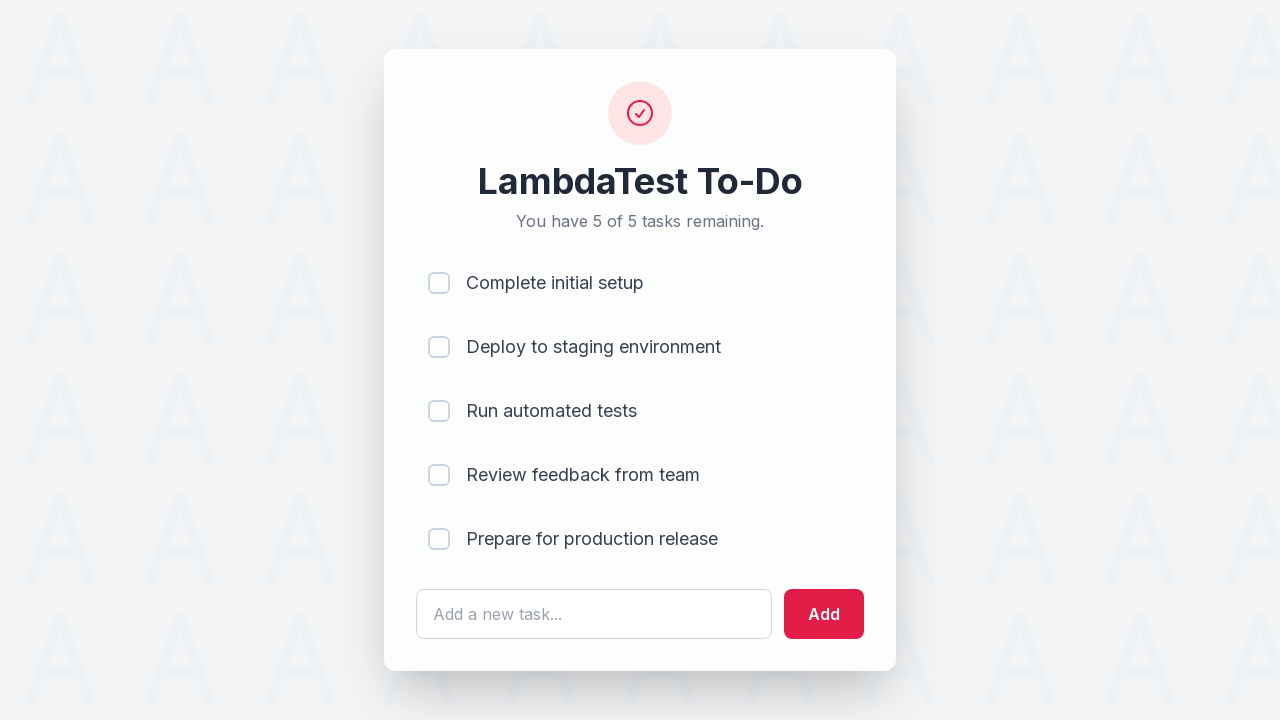

Filled todo input field with 'Learn Selenium' on #sampletodotext
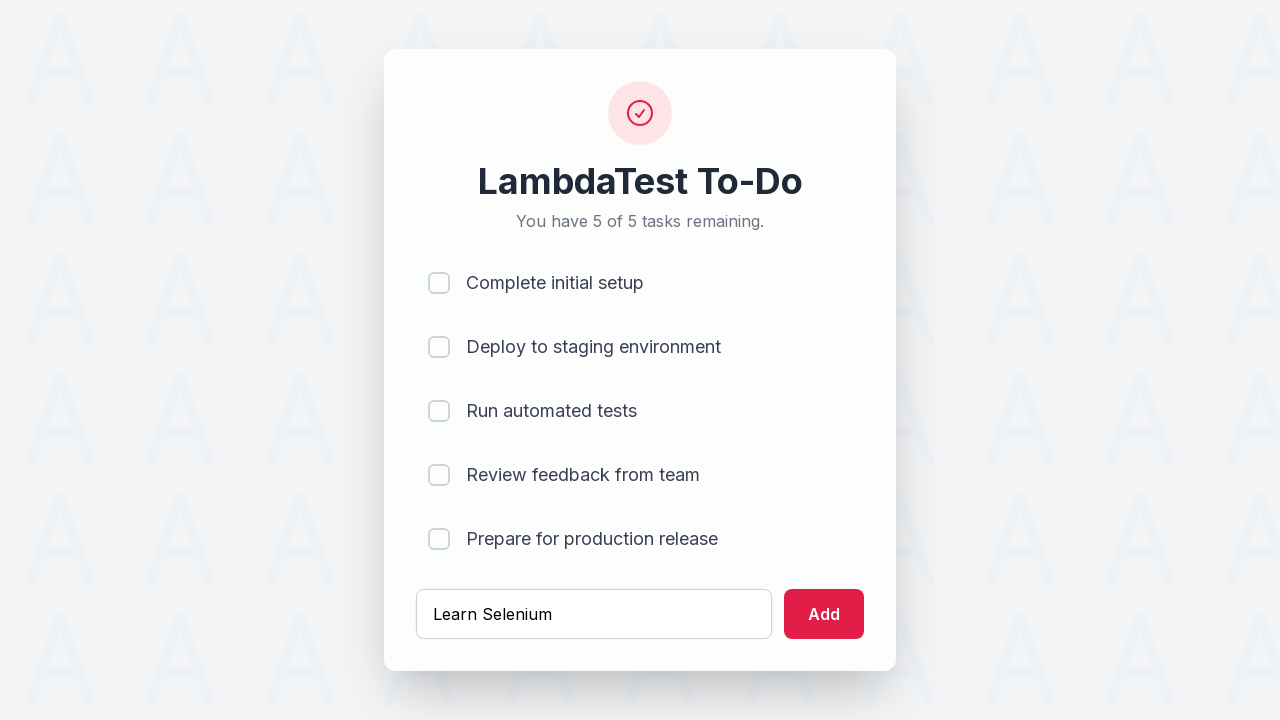

Pressed Enter to submit the todo on #sampletodotext
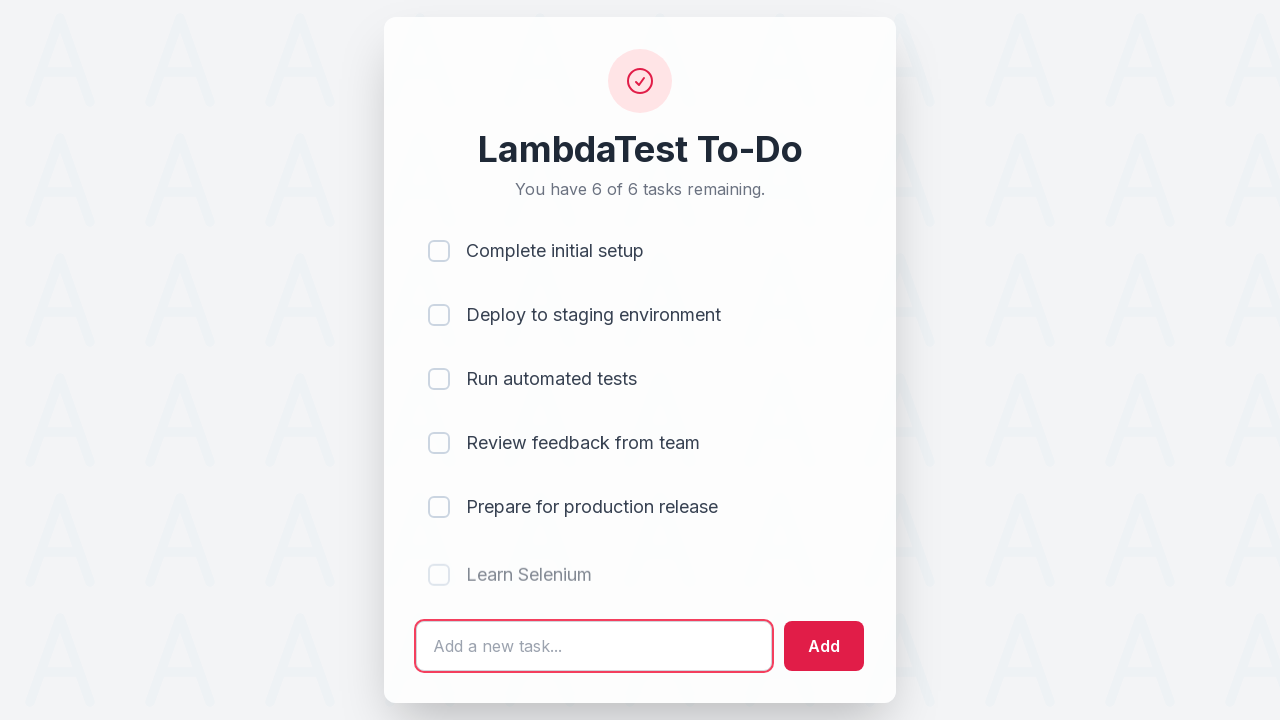

Verified new todo item appeared in the list
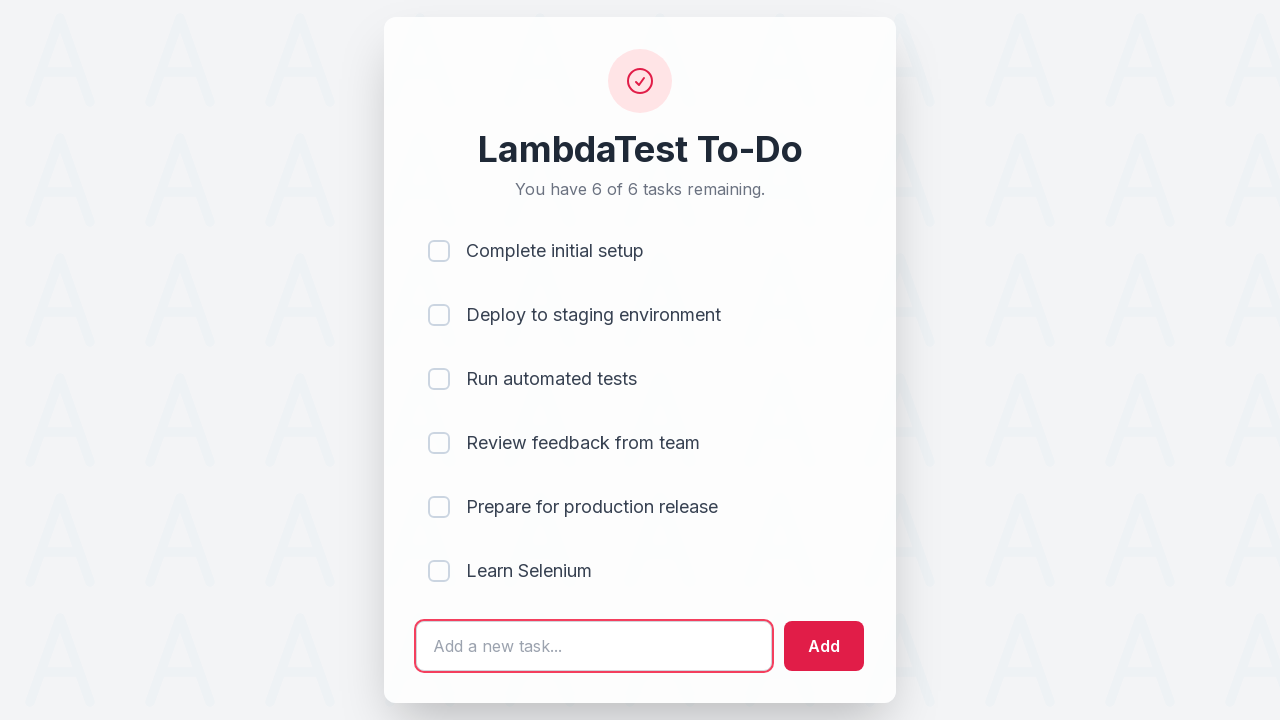

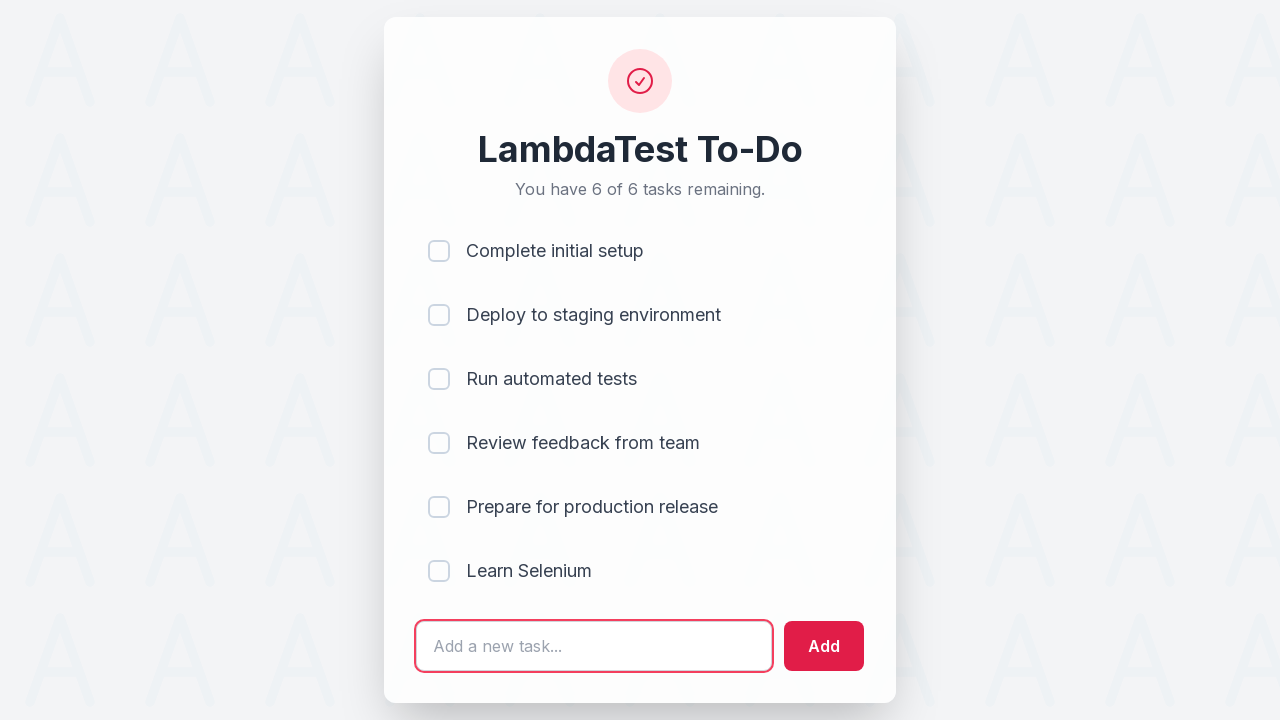